Tests a jQuery UI progress bar download demo by clicking the download button and waiting for the progress bar to complete

Starting URL: https://jqueryui.com/resources/demos/progressbar/download.html

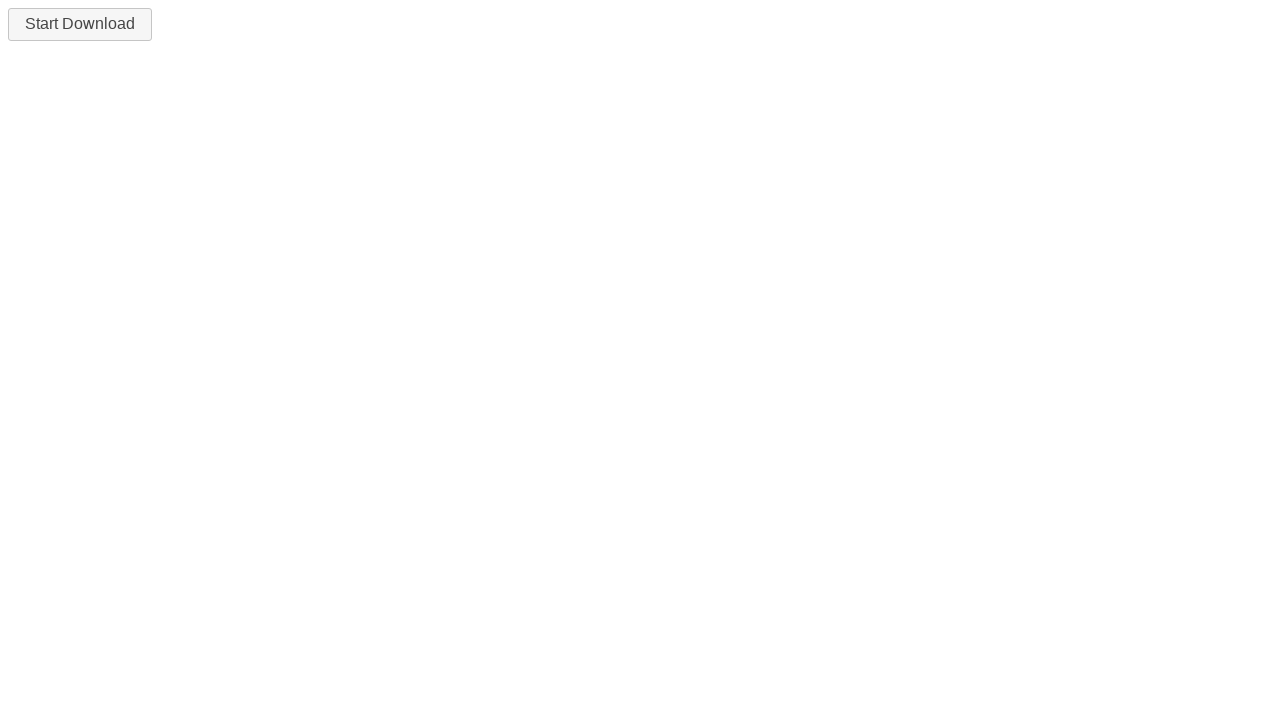

Navigated to jQuery UI progress bar download demo page
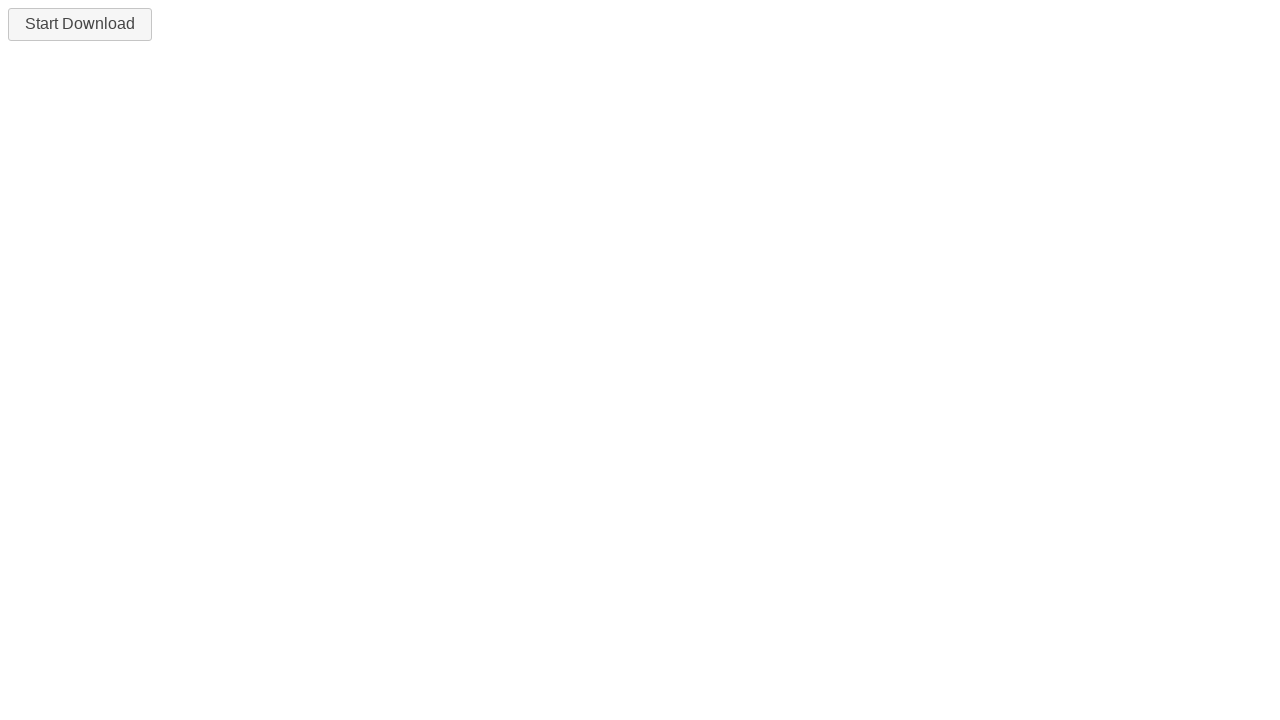

Clicked the download button to start the progress bar at (80, 24) on #downloadButton
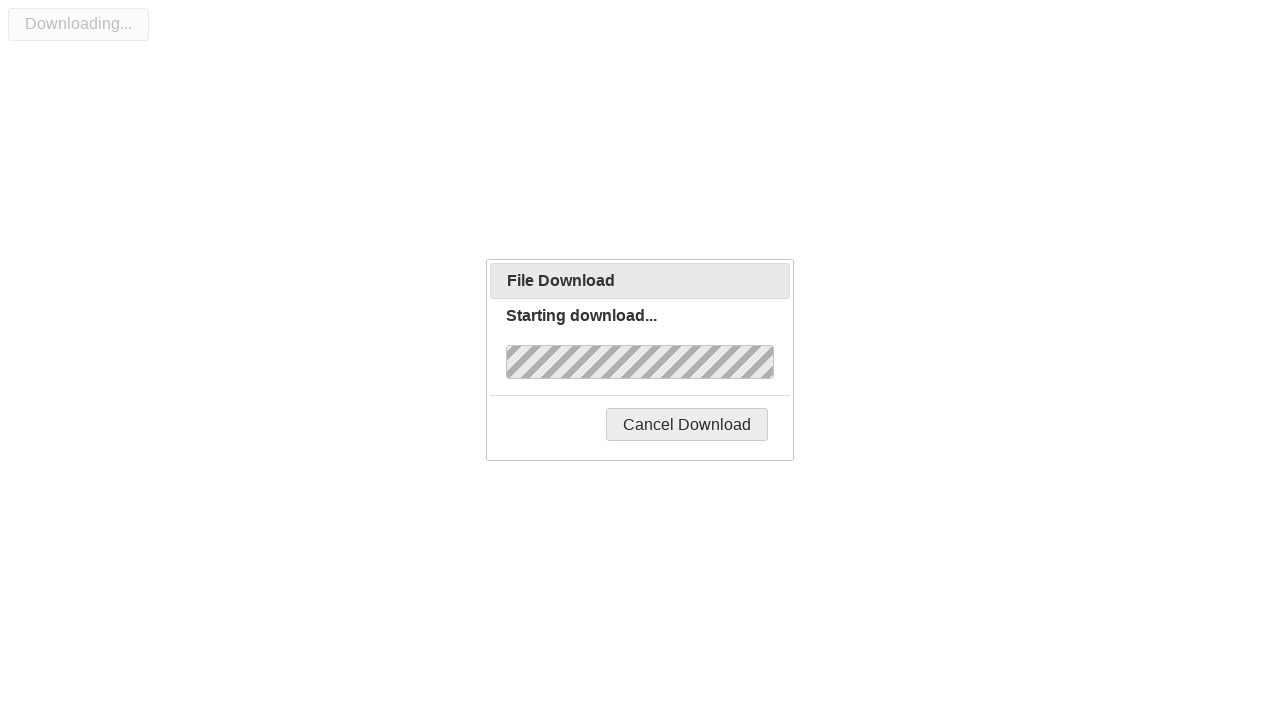

Progress bar completed and displayed 'Complete!' message
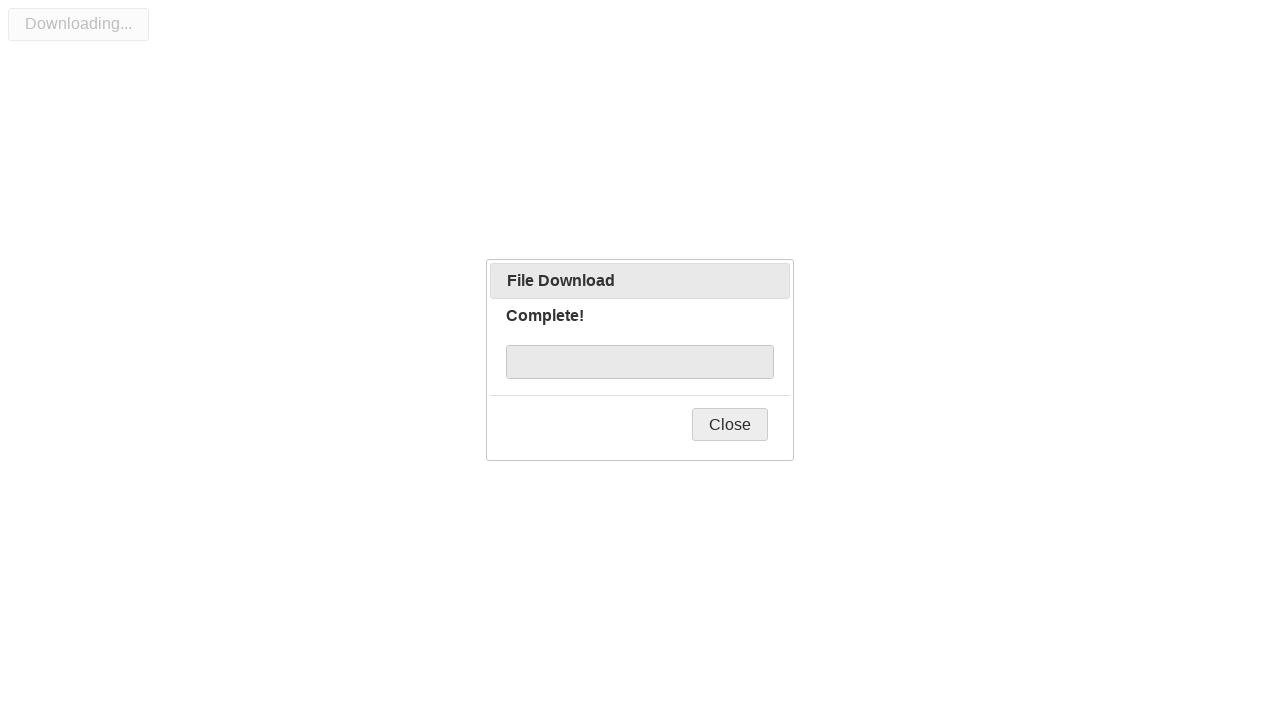

Verified progress label element is visible
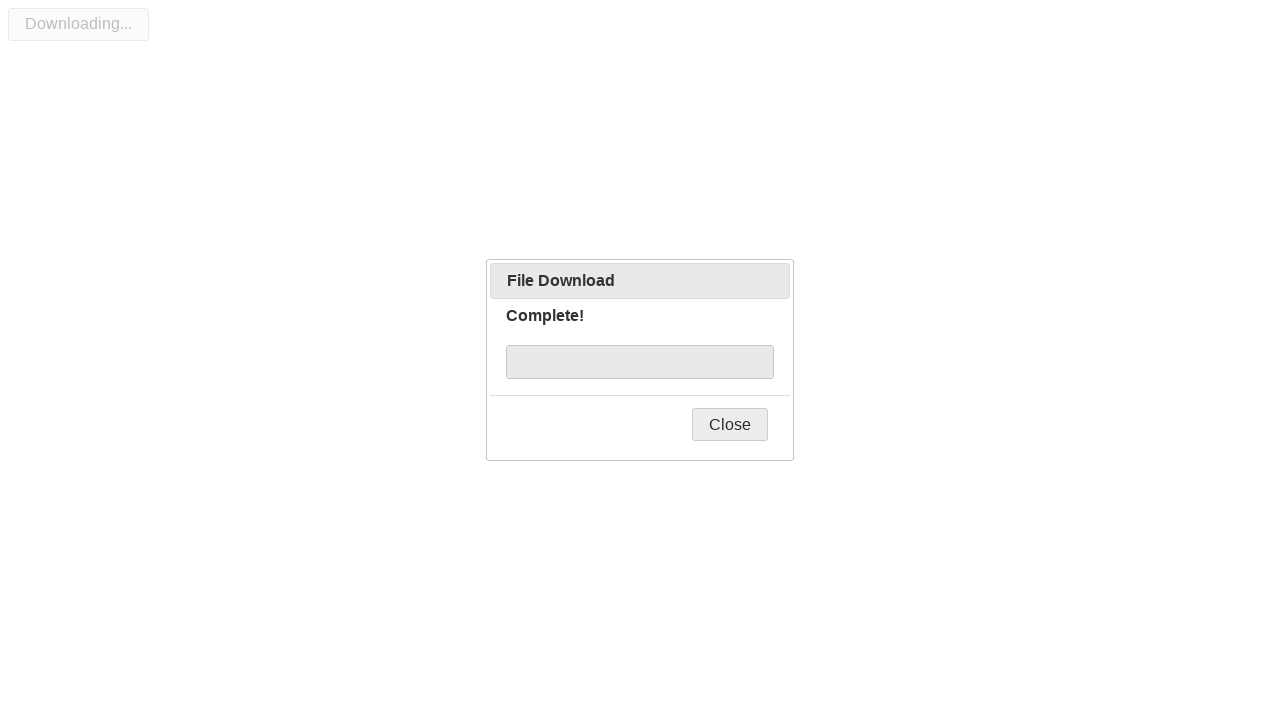

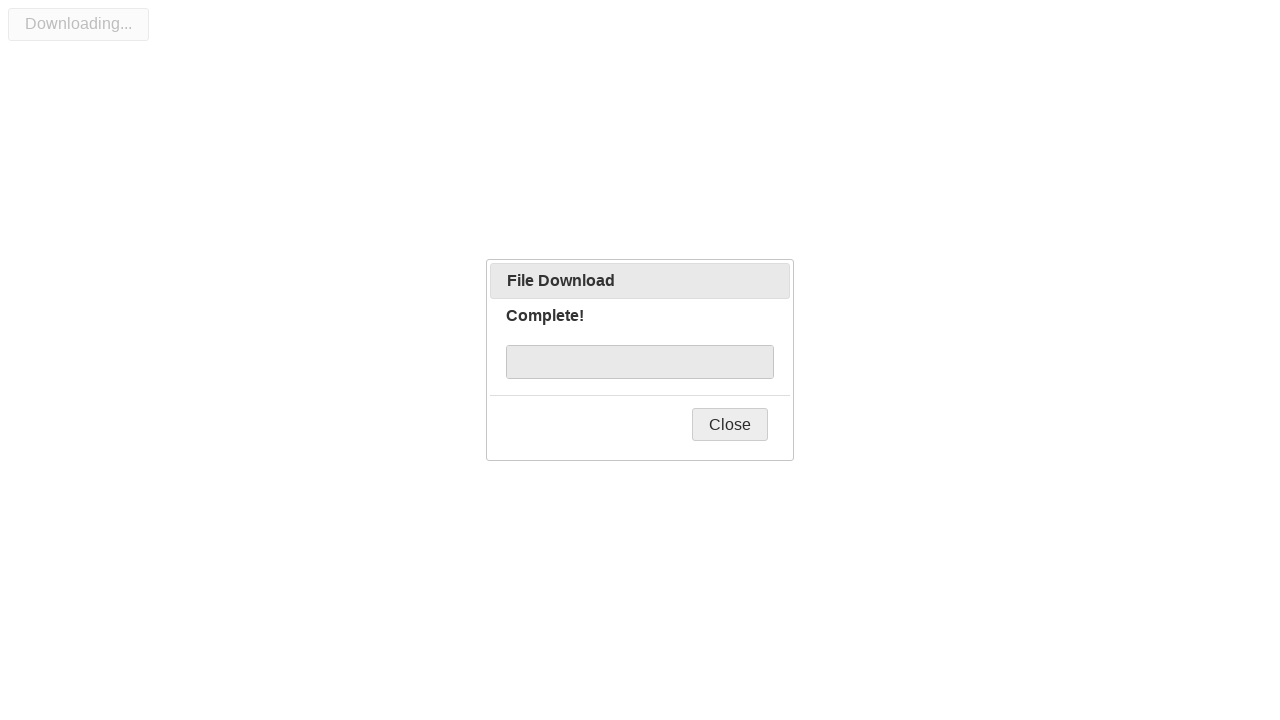